Tests marking all todo items as completed using the toggle all checkbox

Starting URL: https://demo.playwright.dev/todomvc

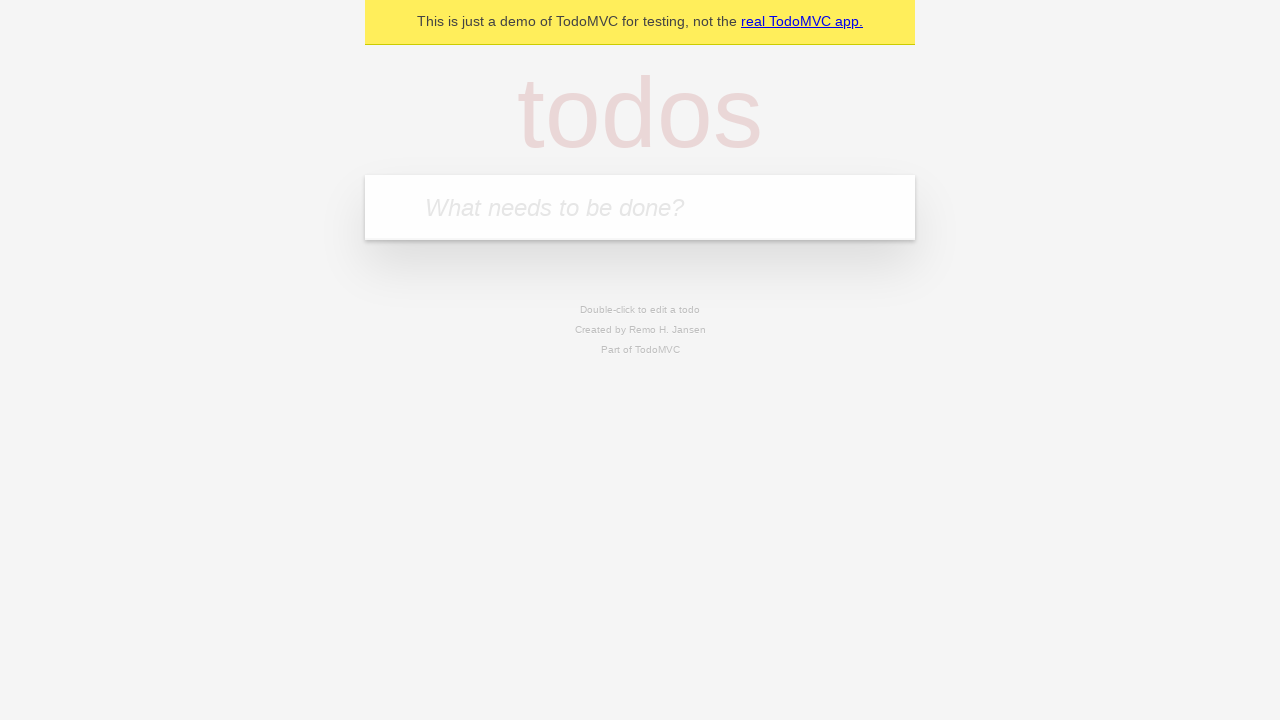

Filled todo input with 'buy some cheese' on internal:attr=[placeholder="What needs to be done?"i]
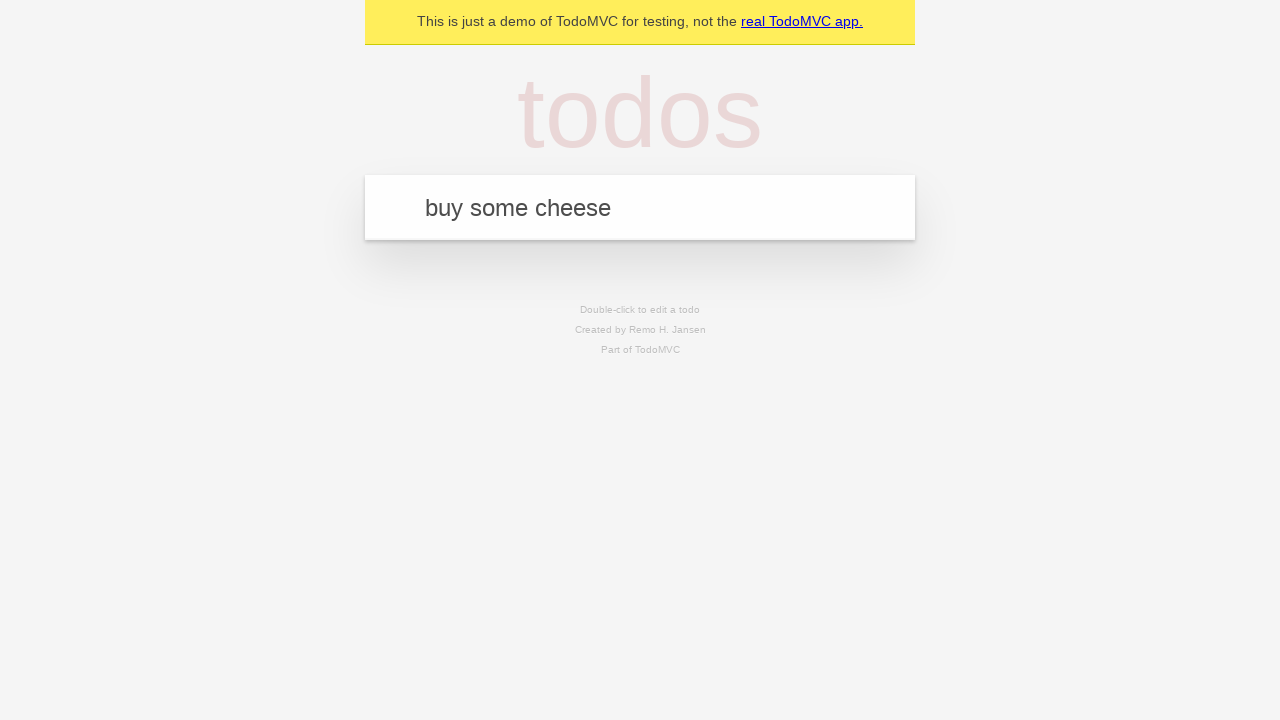

Pressed Enter to add first todo item on internal:attr=[placeholder="What needs to be done?"i]
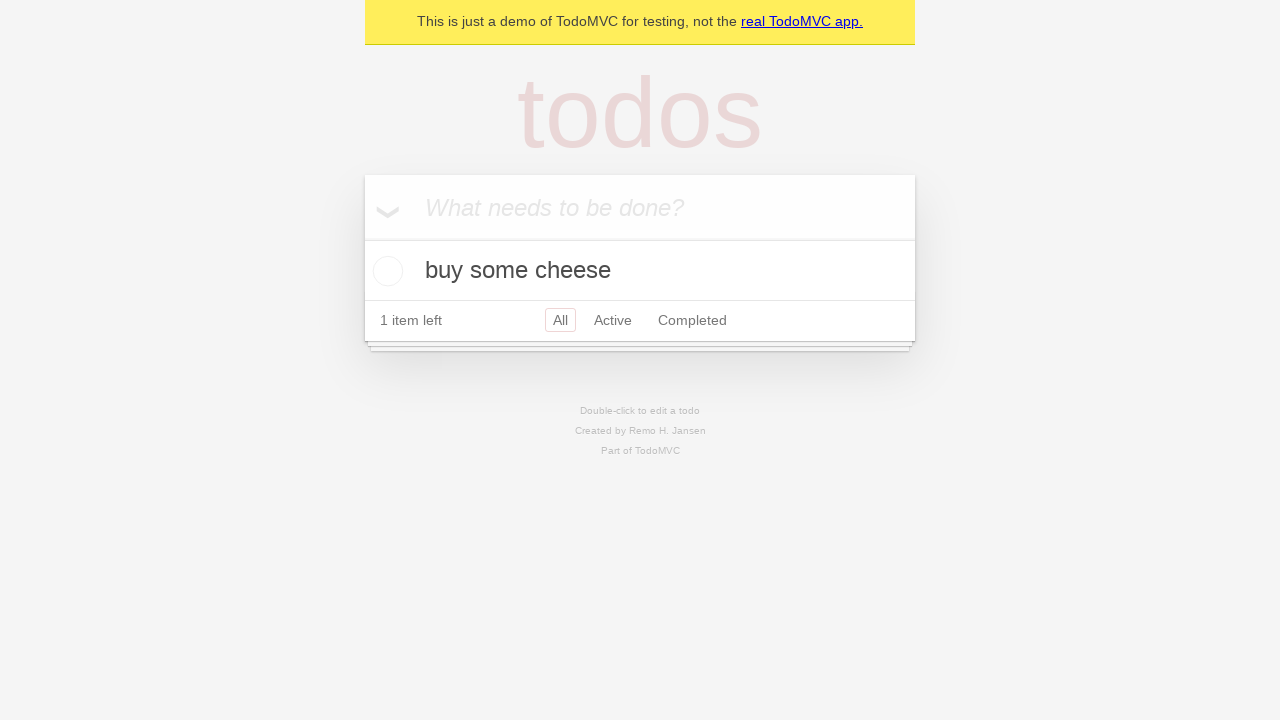

Filled todo input with 'feed the cat' on internal:attr=[placeholder="What needs to be done?"i]
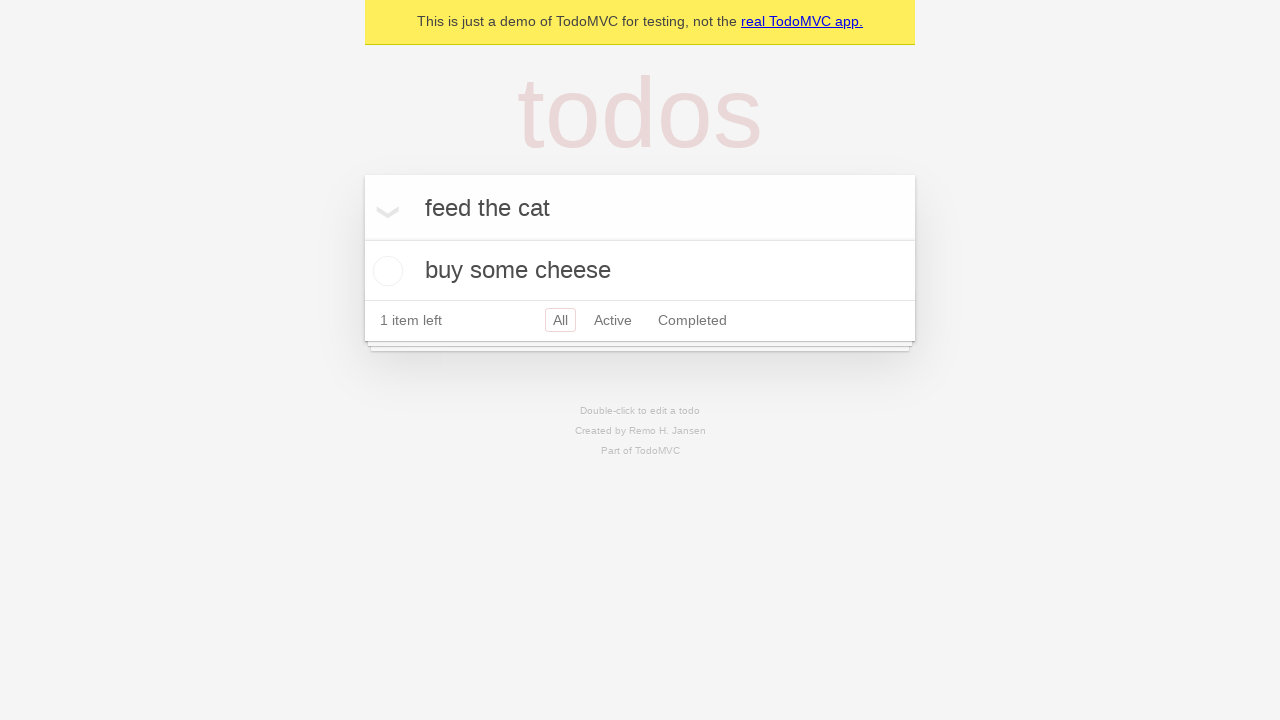

Pressed Enter to add second todo item on internal:attr=[placeholder="What needs to be done?"i]
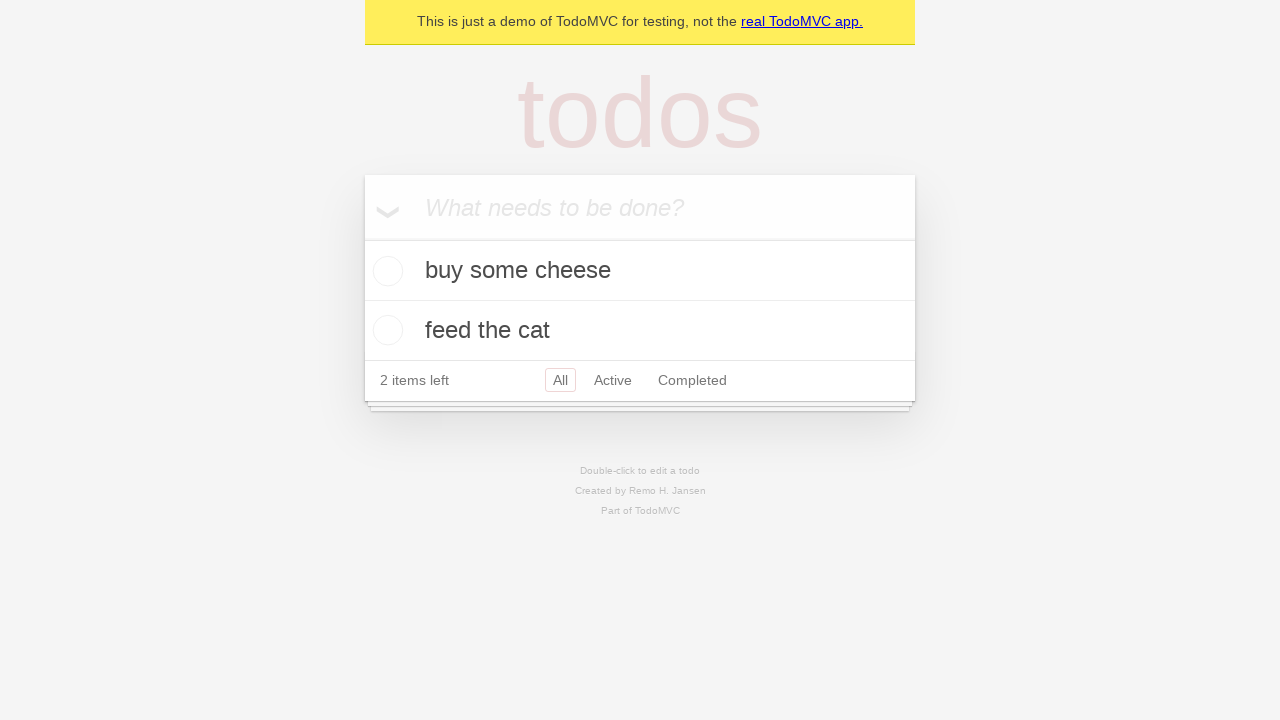

Filled todo input with 'book a doctors appointment' on internal:attr=[placeholder="What needs to be done?"i]
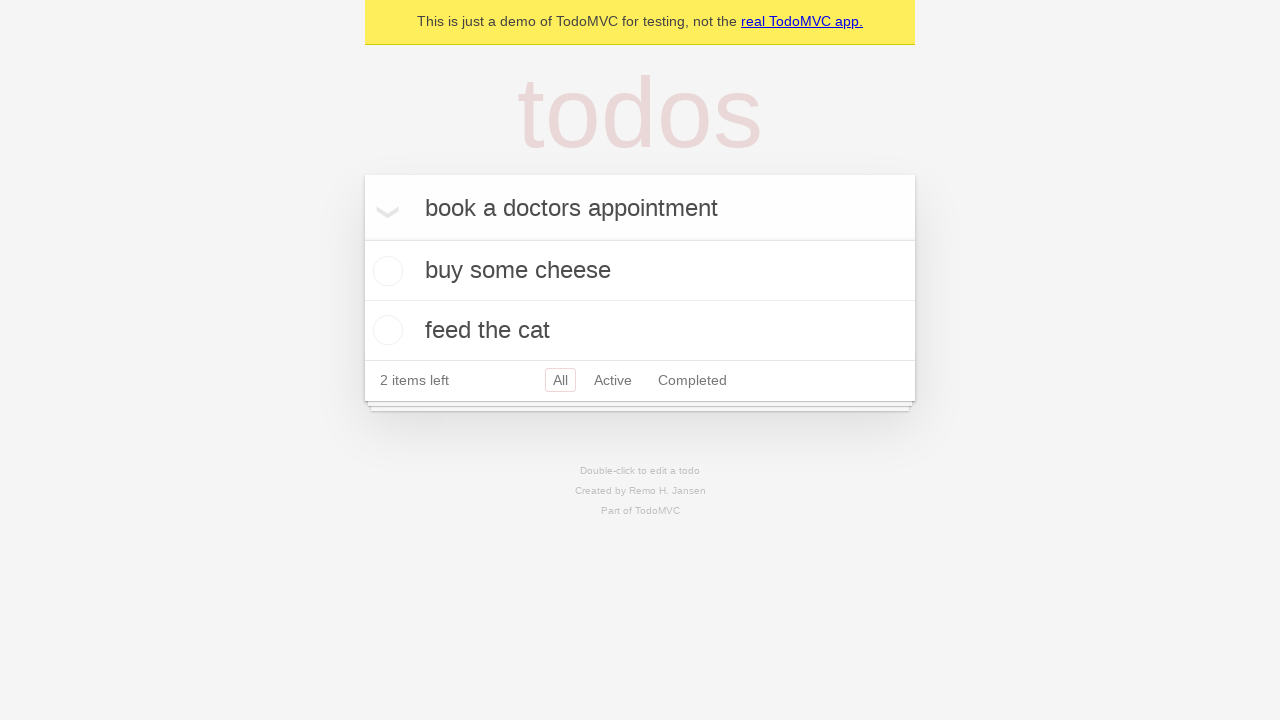

Pressed Enter to add third todo item on internal:attr=[placeholder="What needs to be done?"i]
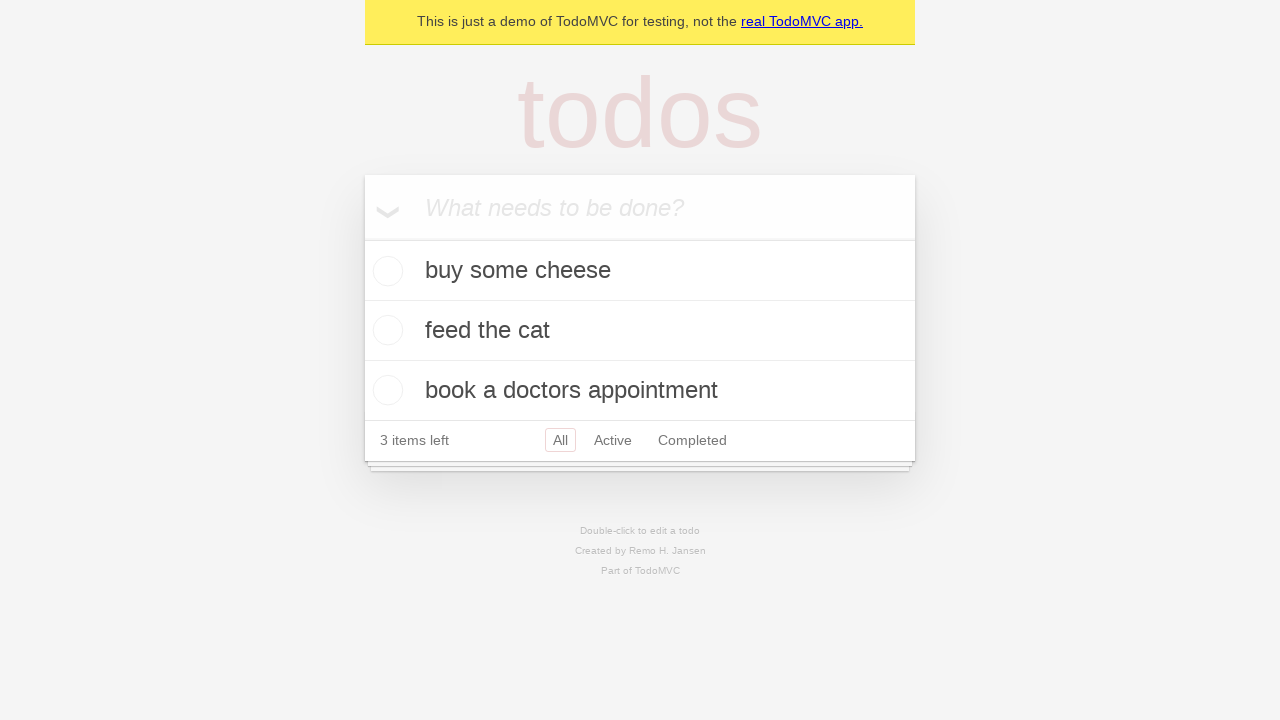

Checked the 'Mark all as complete' checkbox to mark all todos as completed at (362, 238) on internal:label="Mark all as complete"i
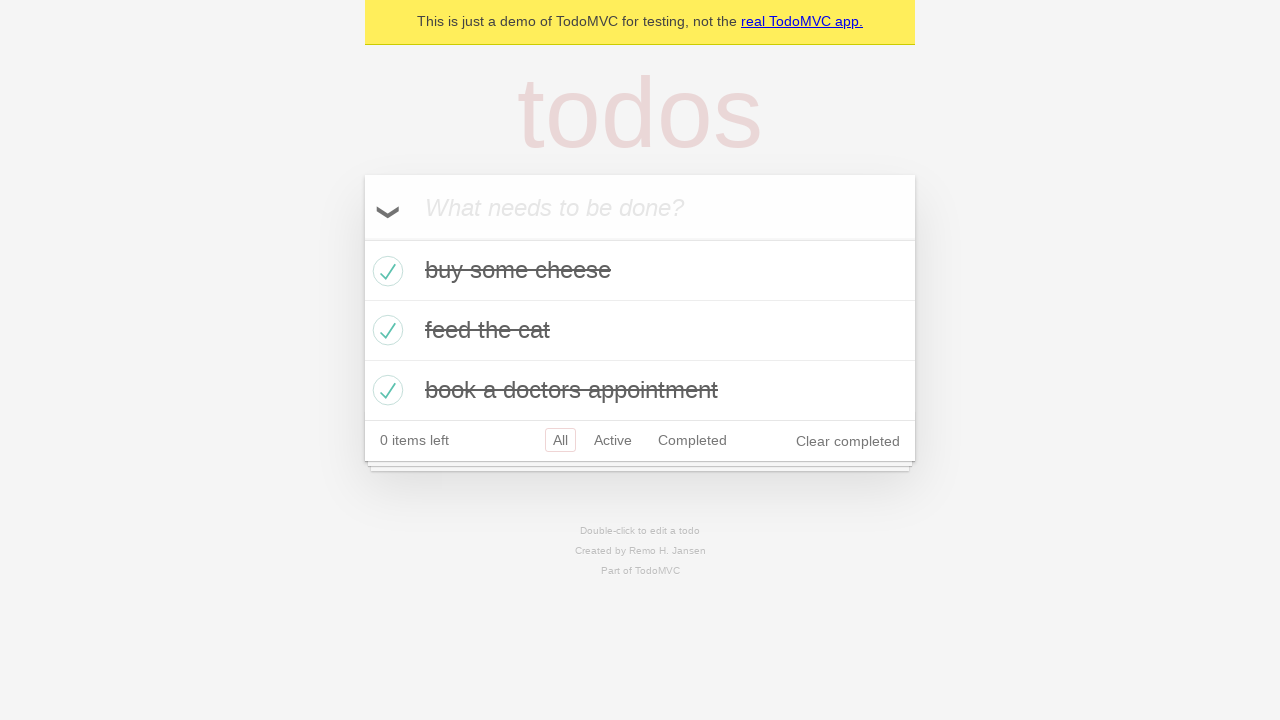

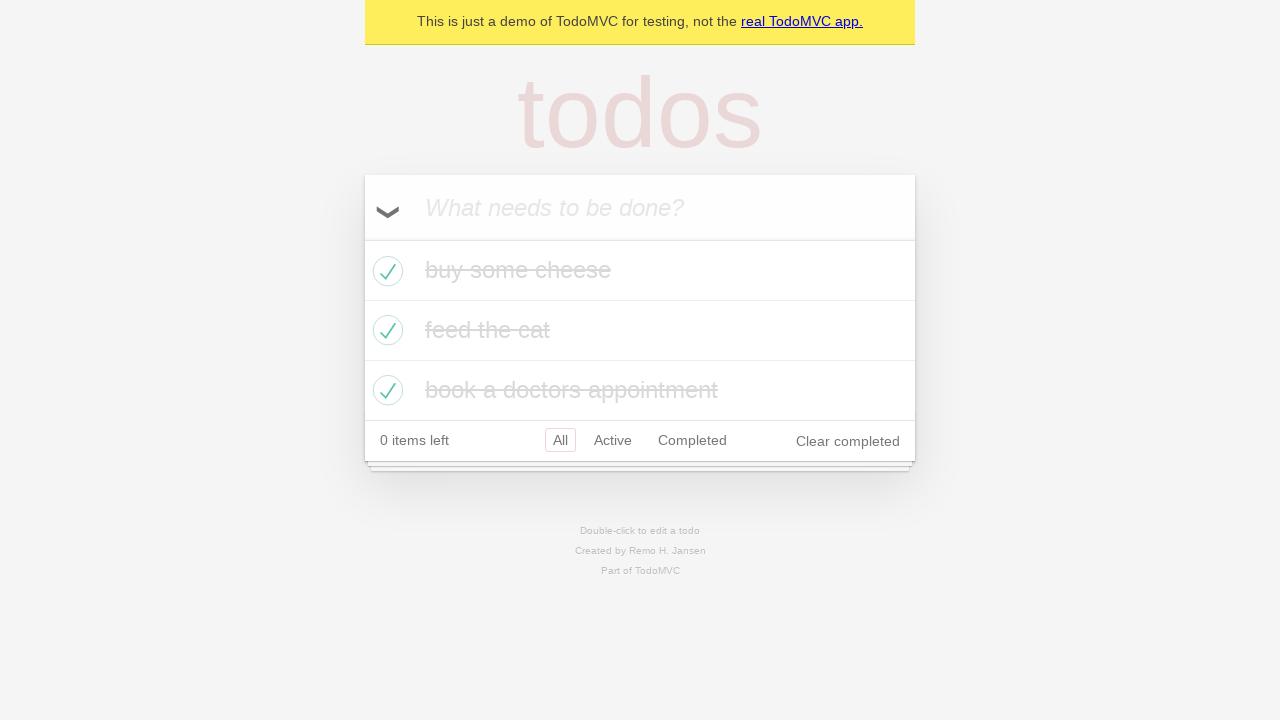